Opens each link in the Discount Coupon section of the footer in separate tabs and retrieves the title of each tab

Starting URL: https://www.rahulshettyacademy.com/AutomationPractice/

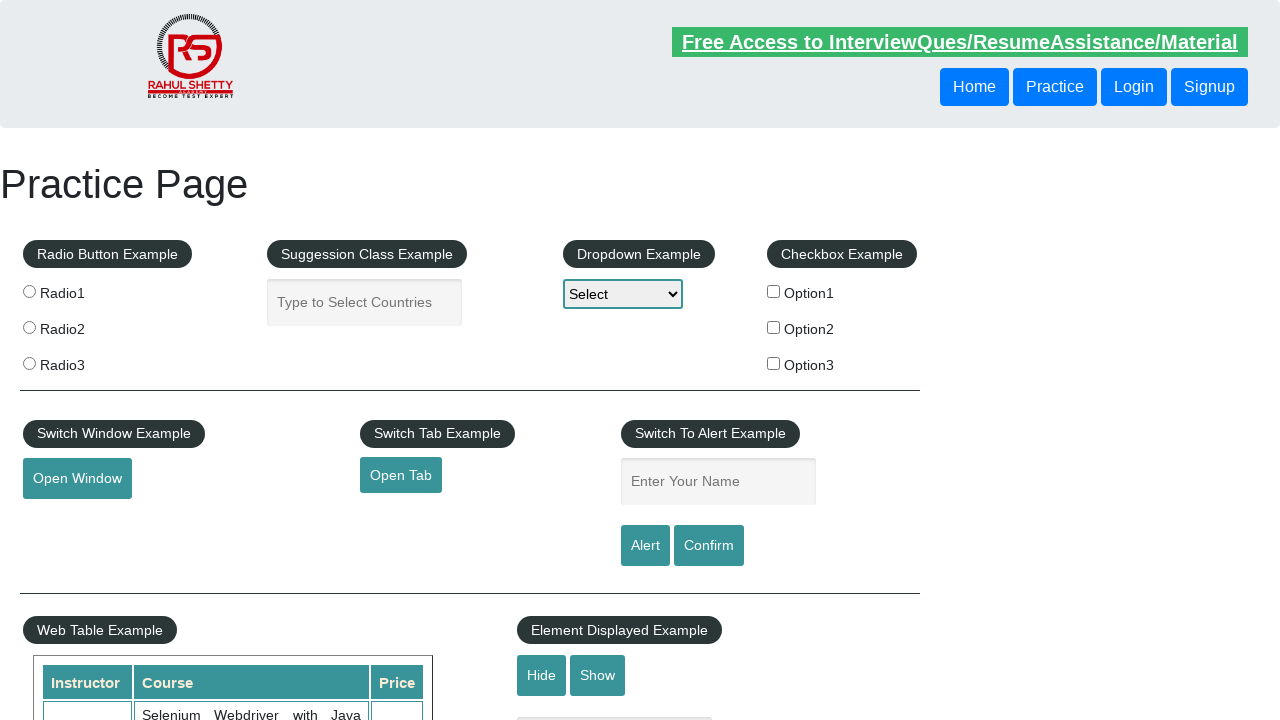

Located the footer section
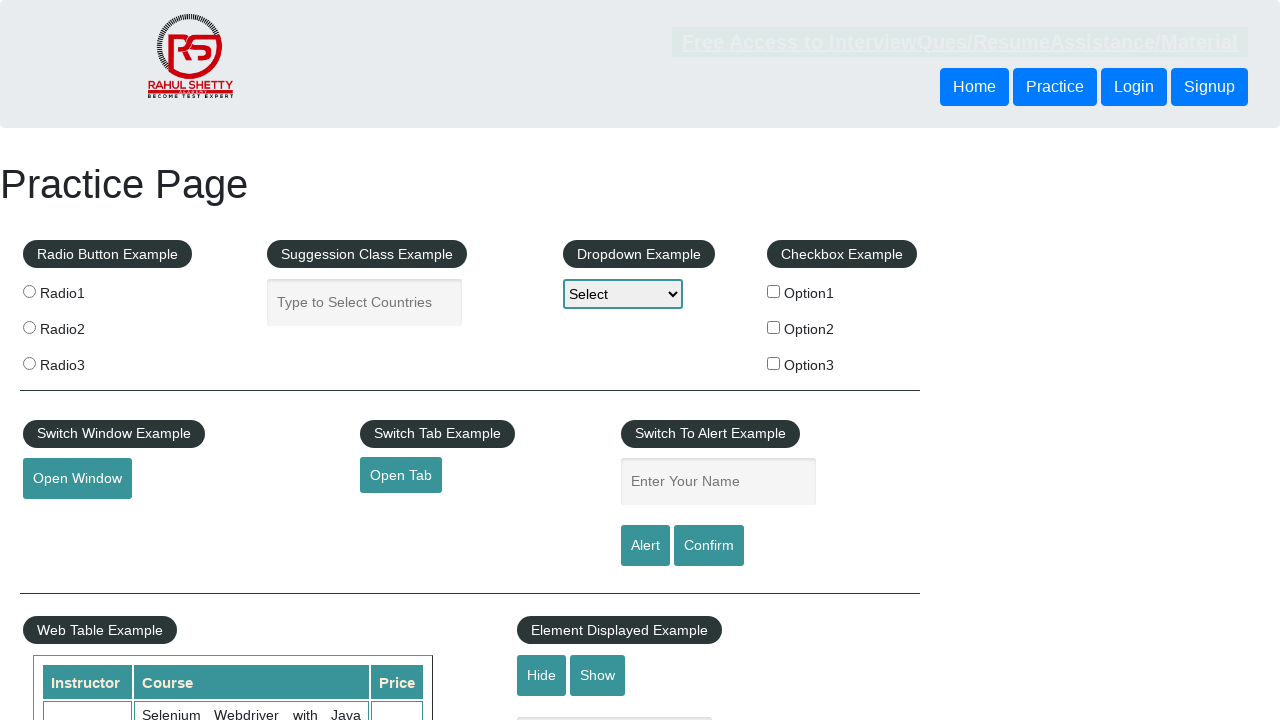

Located the Discount Coupon section within the footer
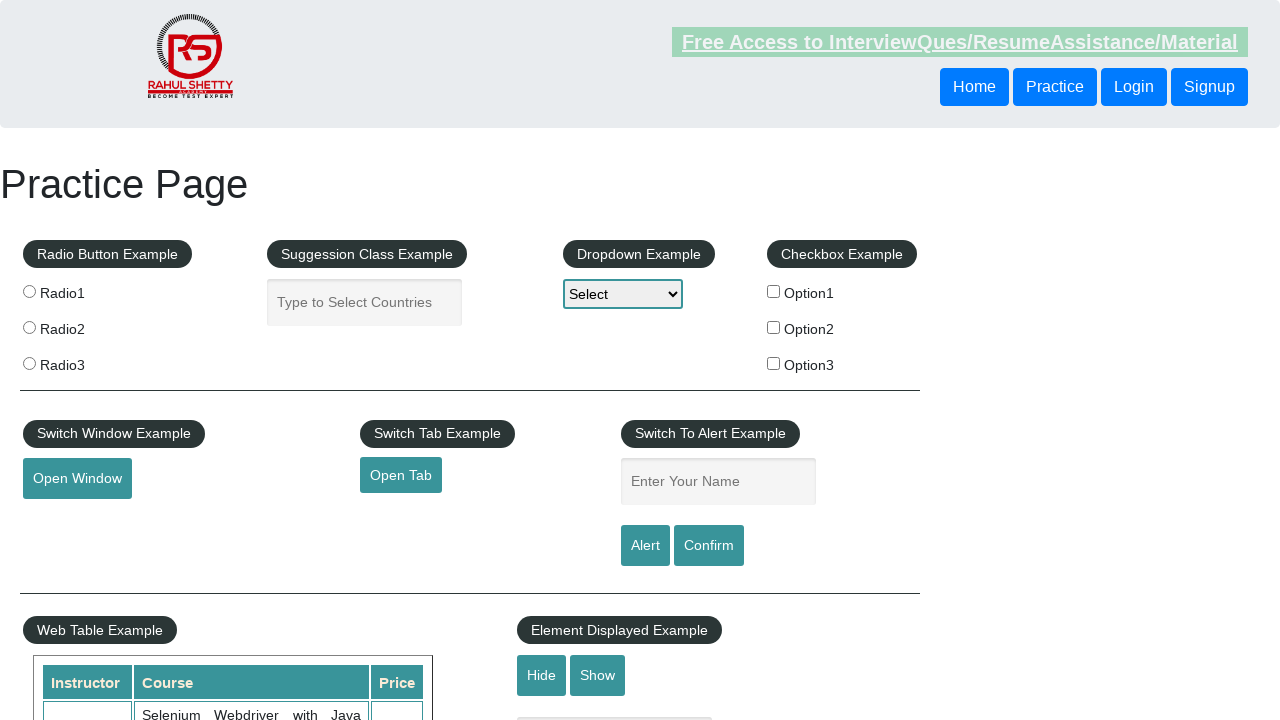

Retrieved all links in the Discount Coupon section (5 links found)
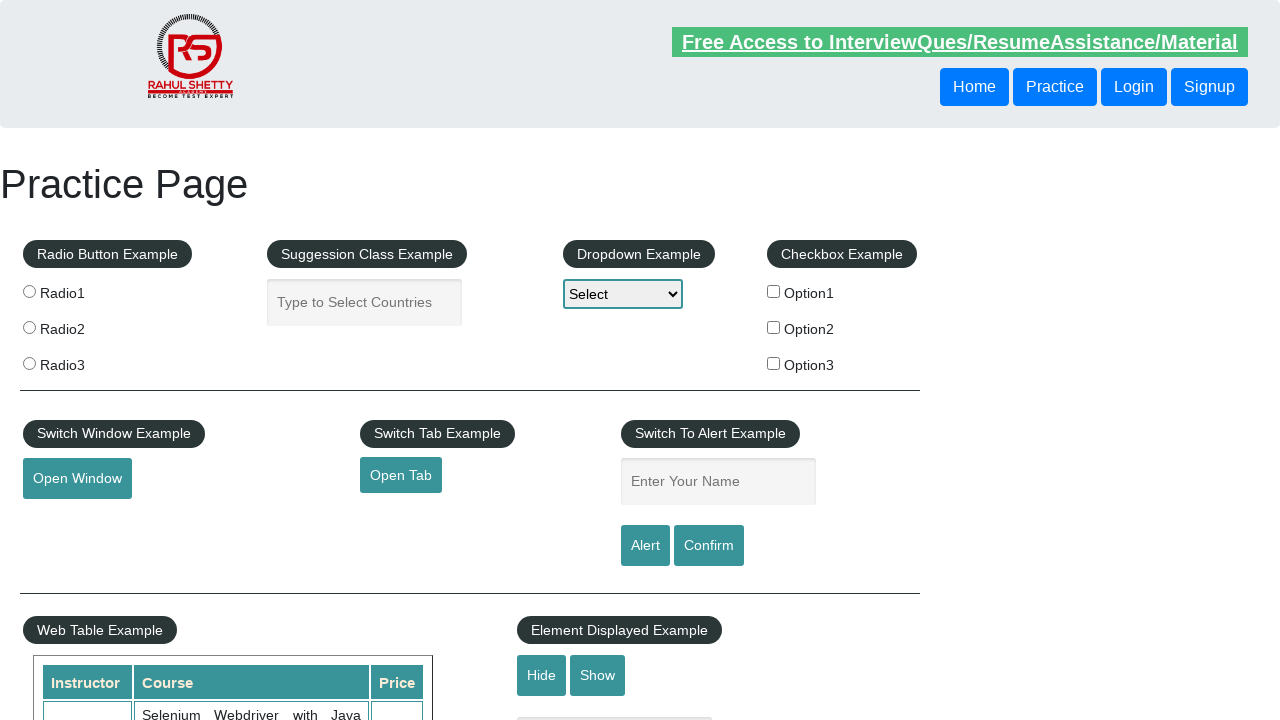

Opened link 'REST API' in a new tab using Ctrl+click at (68, 520) on .footer_top_agile_w3ls.gffoot.footer_style >> xpath=//table/tbody/tr/td[1]/ul >>
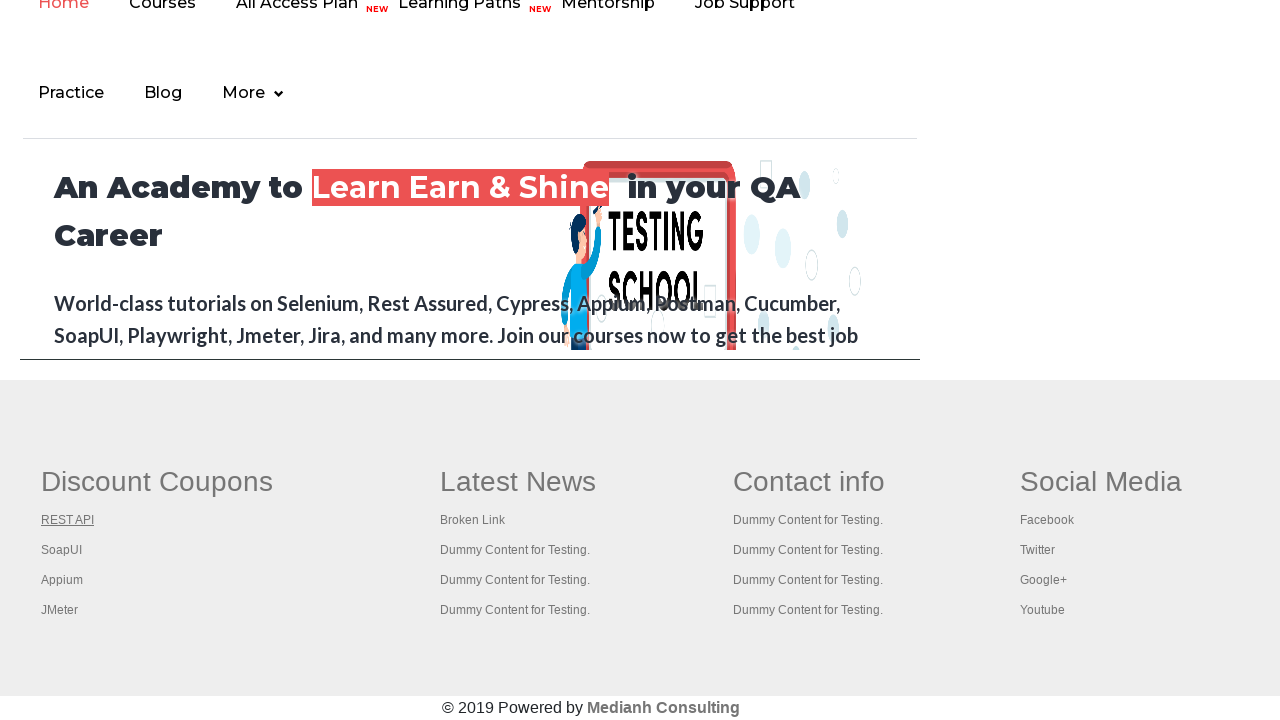

New tab created for link 'REST API'
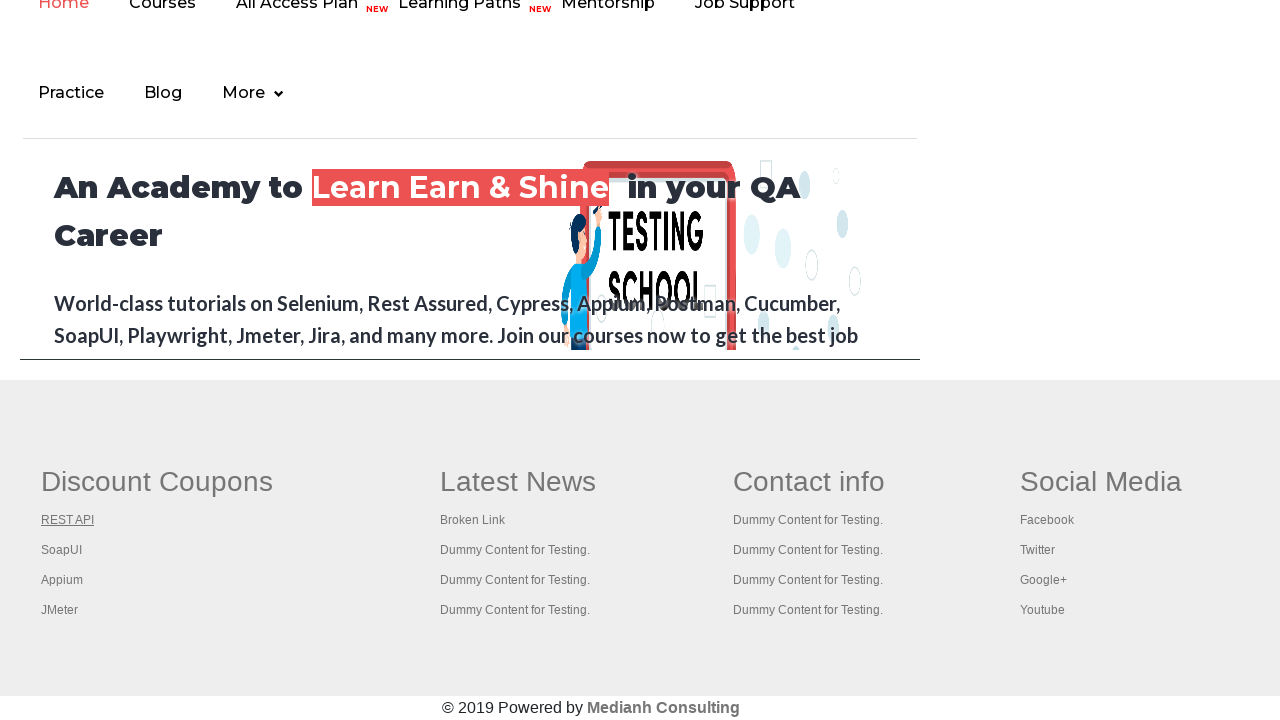

Opened link 'SoapUI' in a new tab using Ctrl+click at (62, 550) on .footer_top_agile_w3ls.gffoot.footer_style >> xpath=//table/tbody/tr/td[1]/ul >>
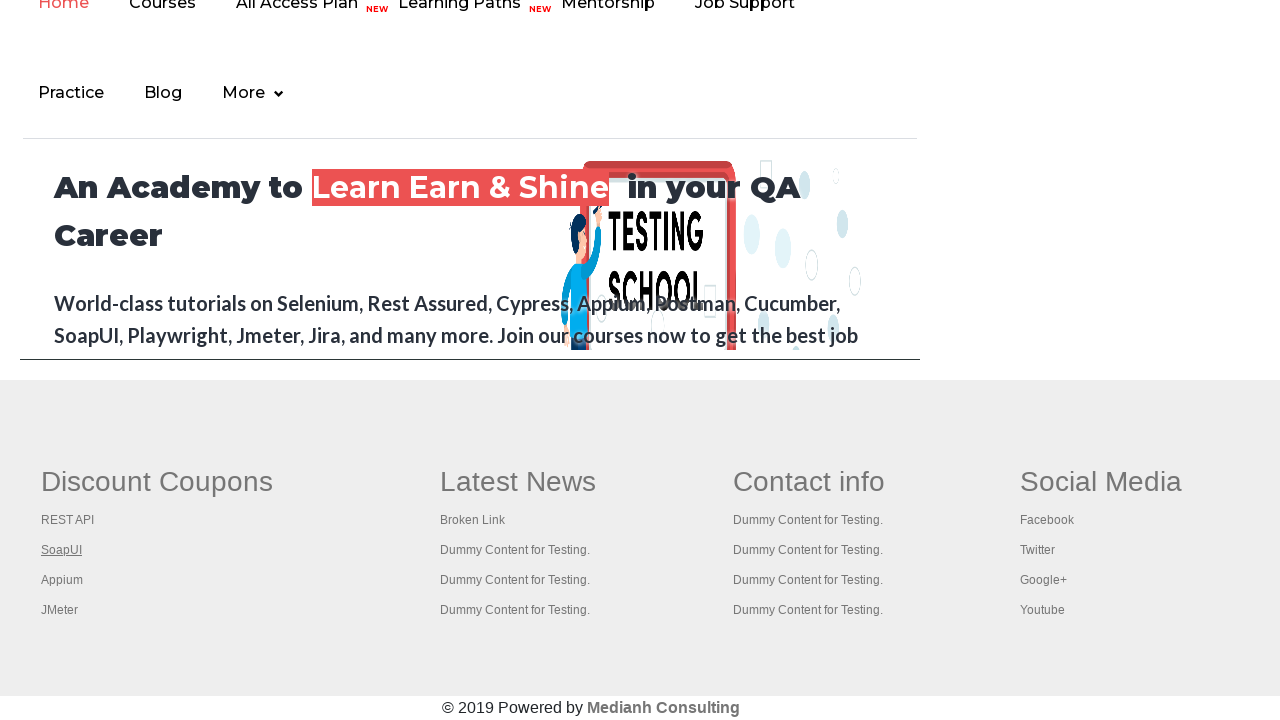

New tab created for link 'SoapUI'
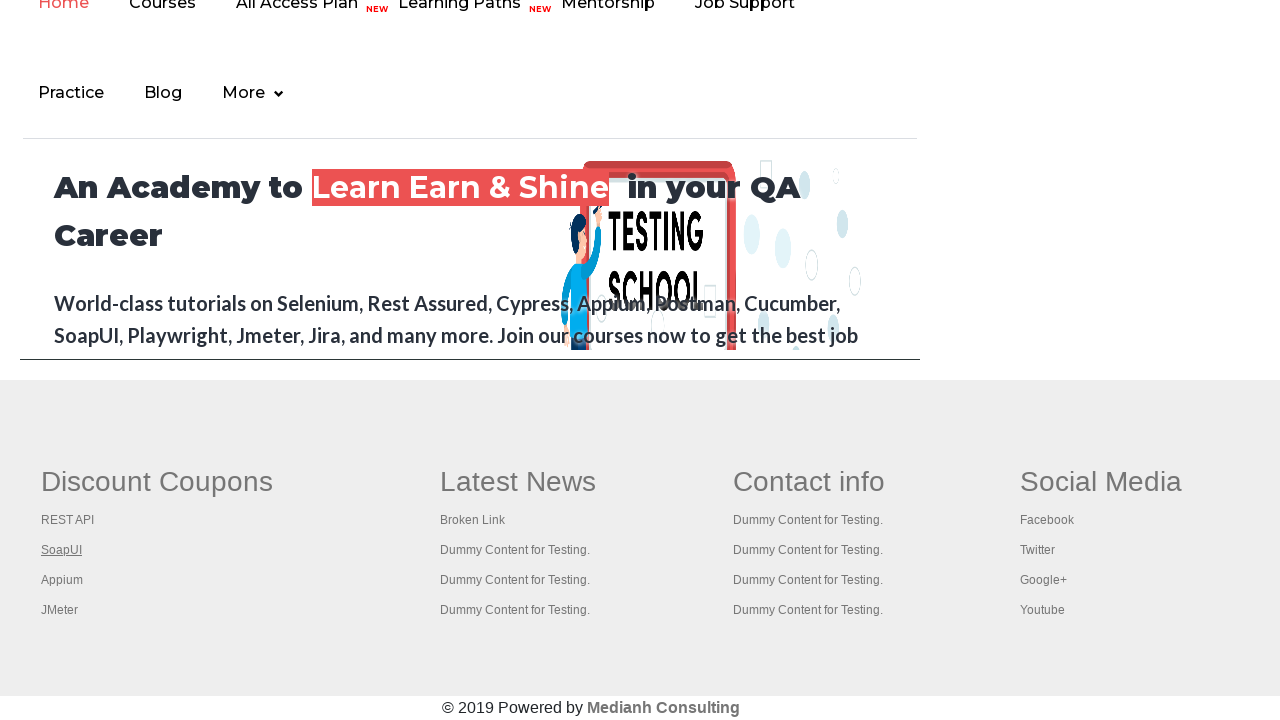

Opened link 'Appium' in a new tab using Ctrl+click at (62, 580) on .footer_top_agile_w3ls.gffoot.footer_style >> xpath=//table/tbody/tr/td[1]/ul >>
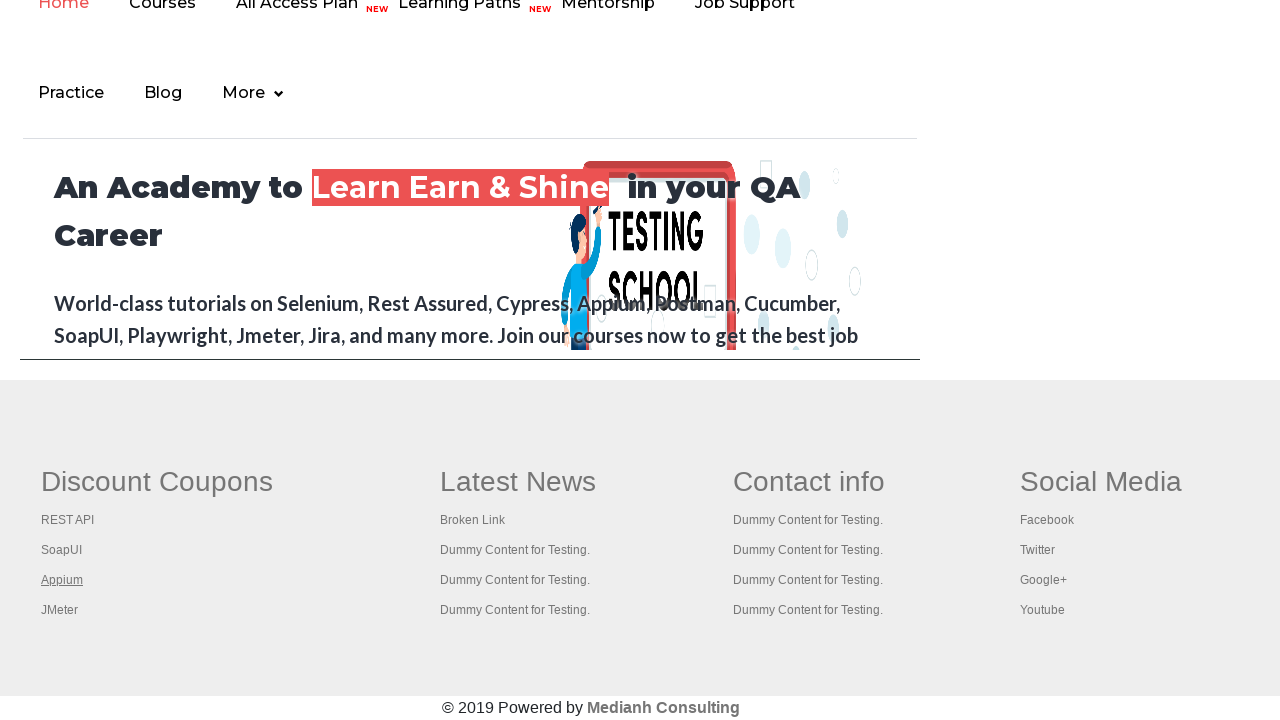

New tab created for link 'Appium'
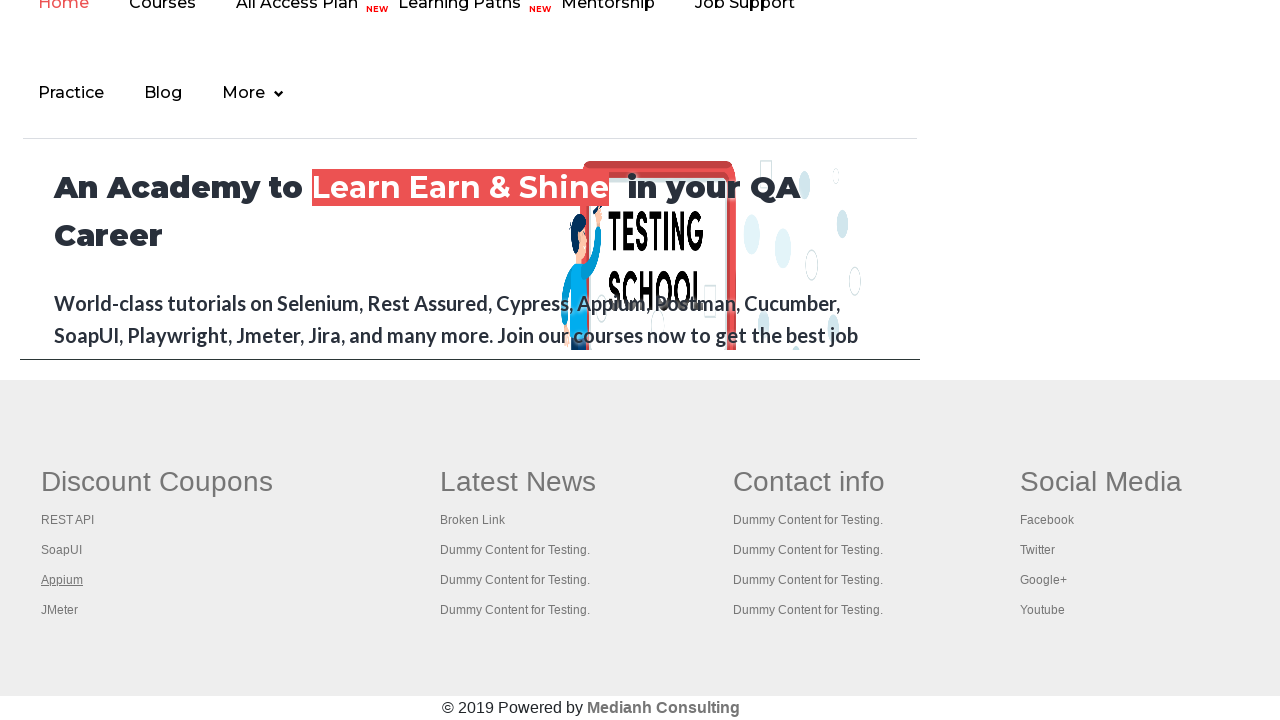

Opened link 'JMeter' in a new tab using Ctrl+click at (60, 610) on .footer_top_agile_w3ls.gffoot.footer_style >> xpath=//table/tbody/tr/td[1]/ul >>
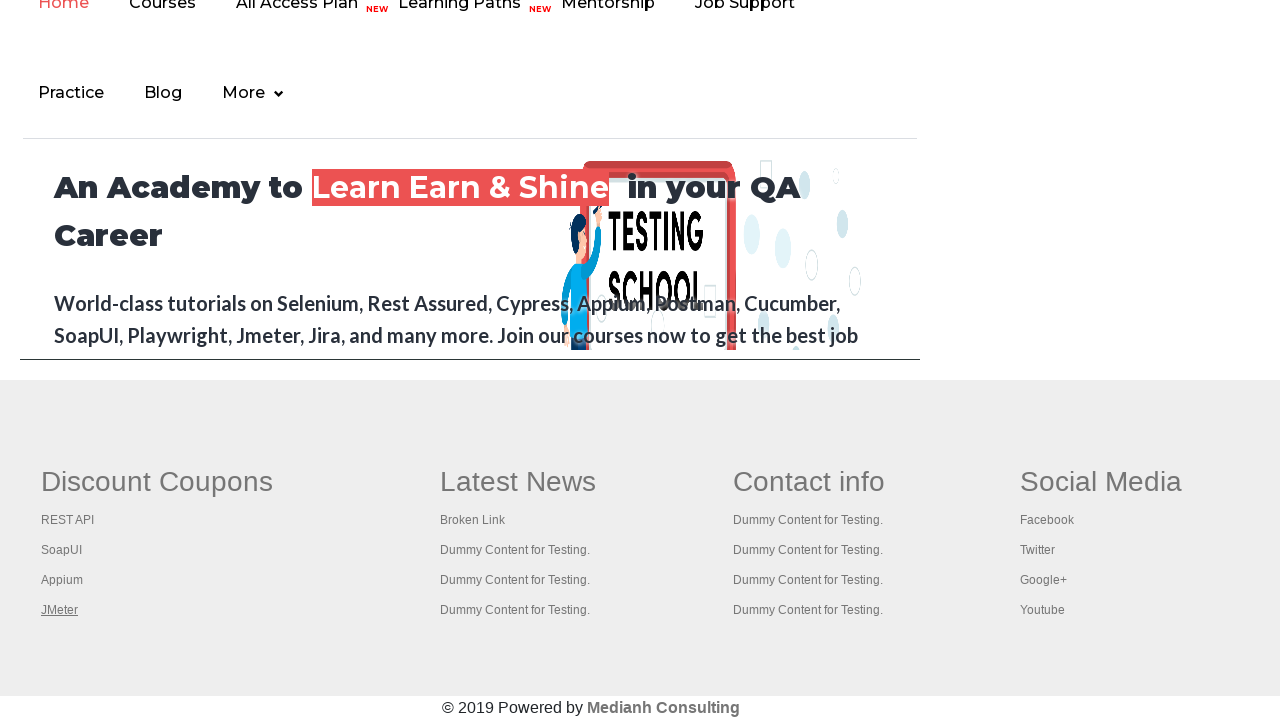

New tab created for link 'JMeter'
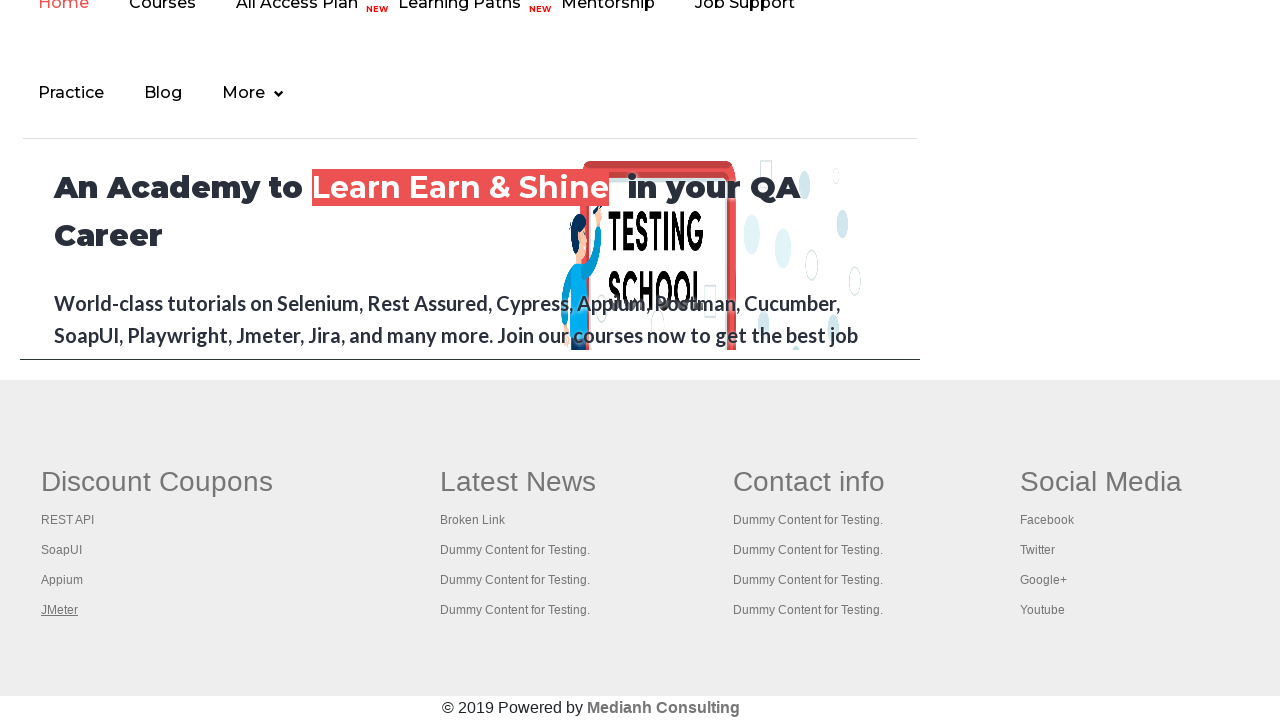

Waited for new tab page to load
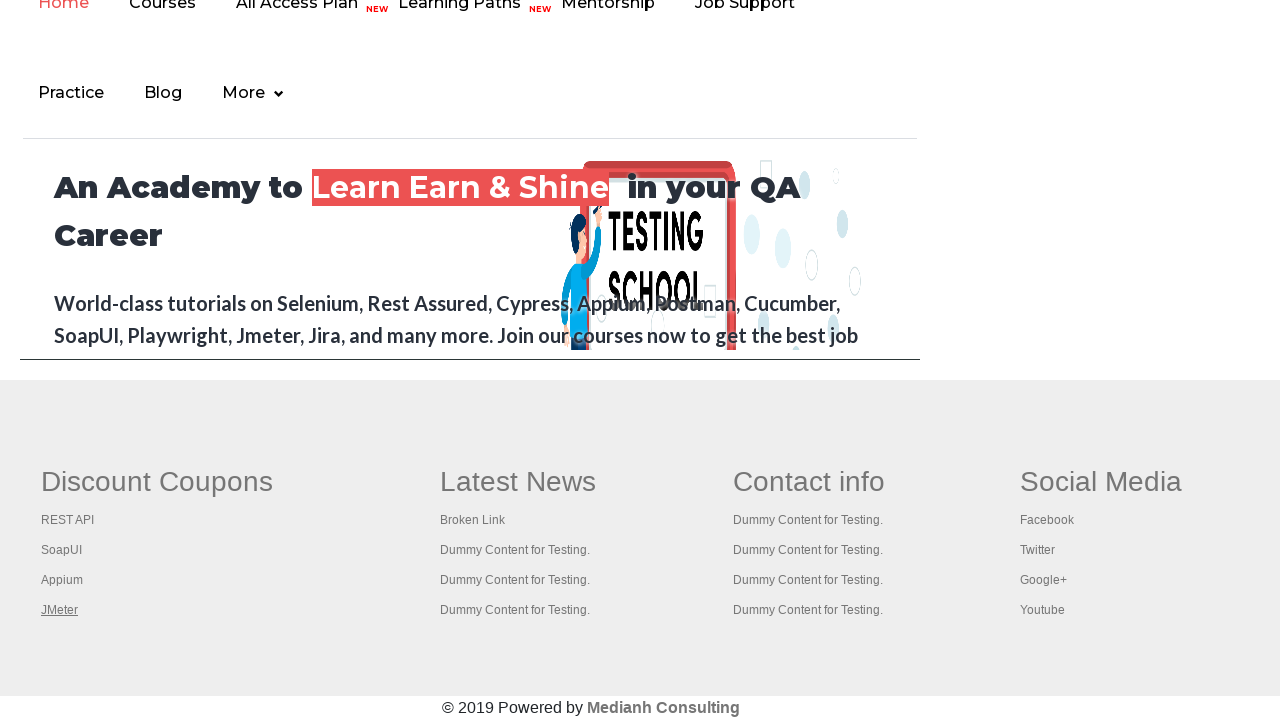

Retrieved tab title: 'REST API Tutorial'
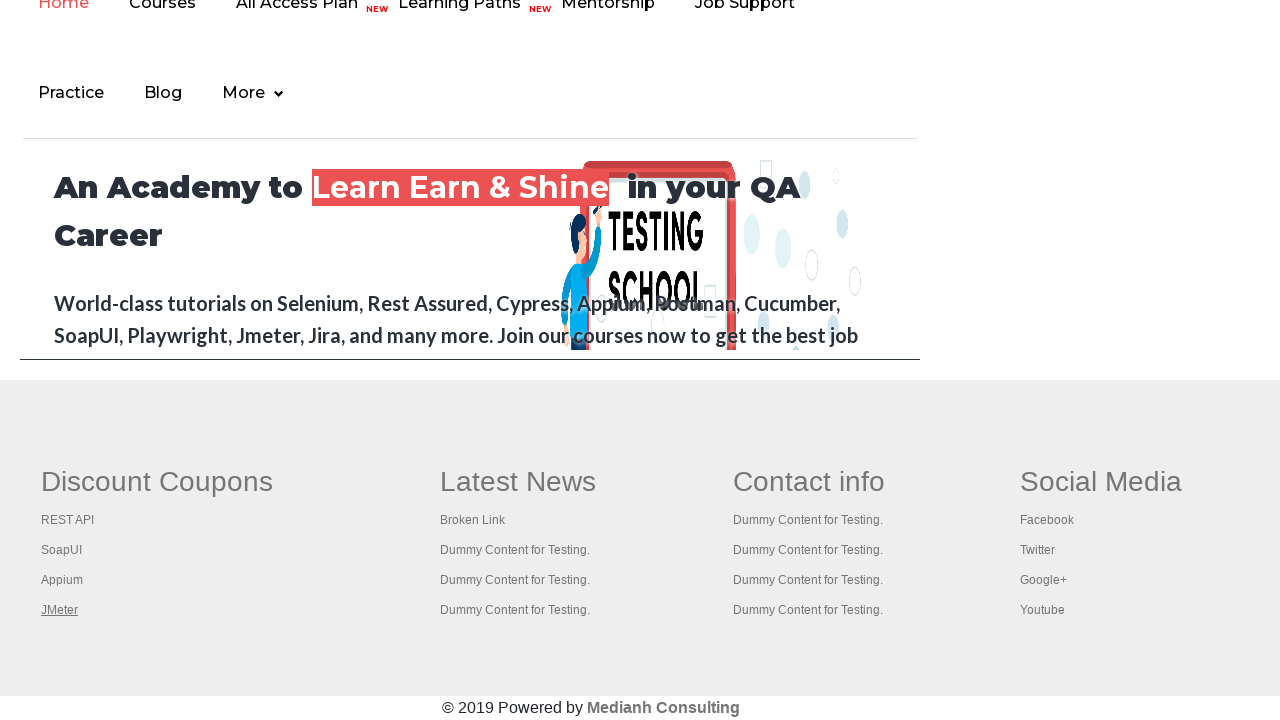

Waited for new tab page to load
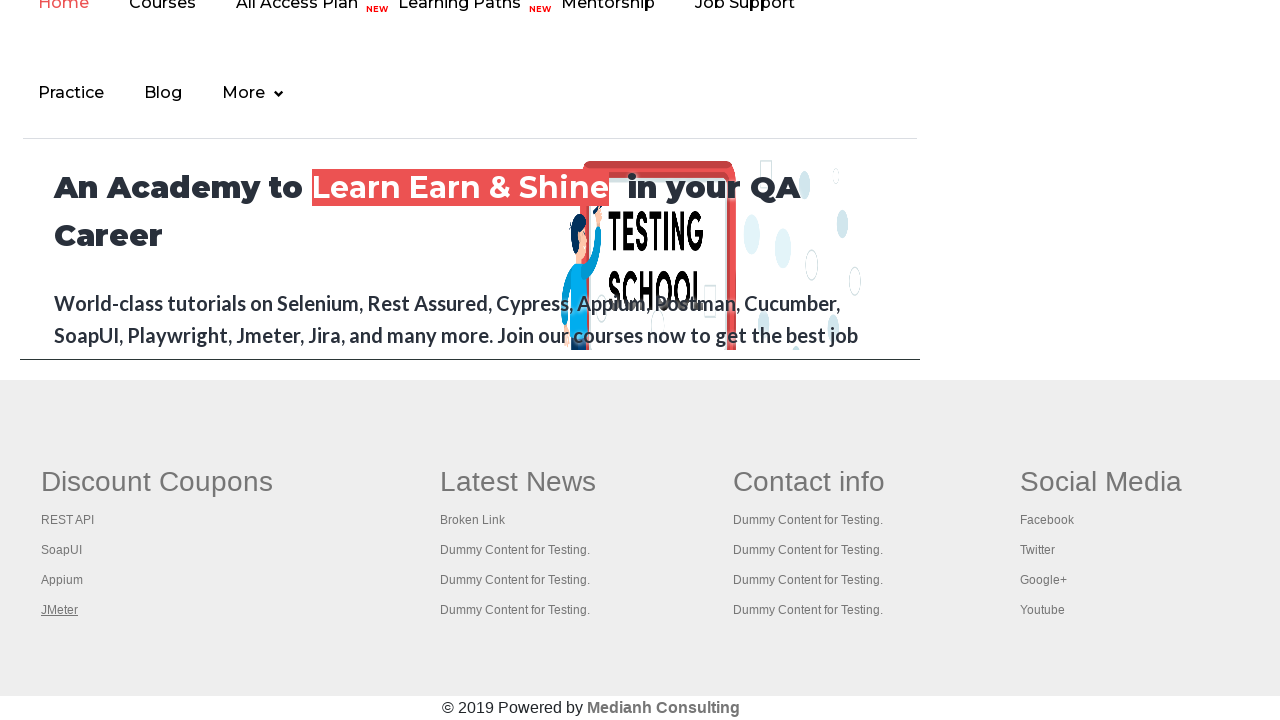

Retrieved tab title: 'The World’s Most Popular API Testing Tool | SoapUI'
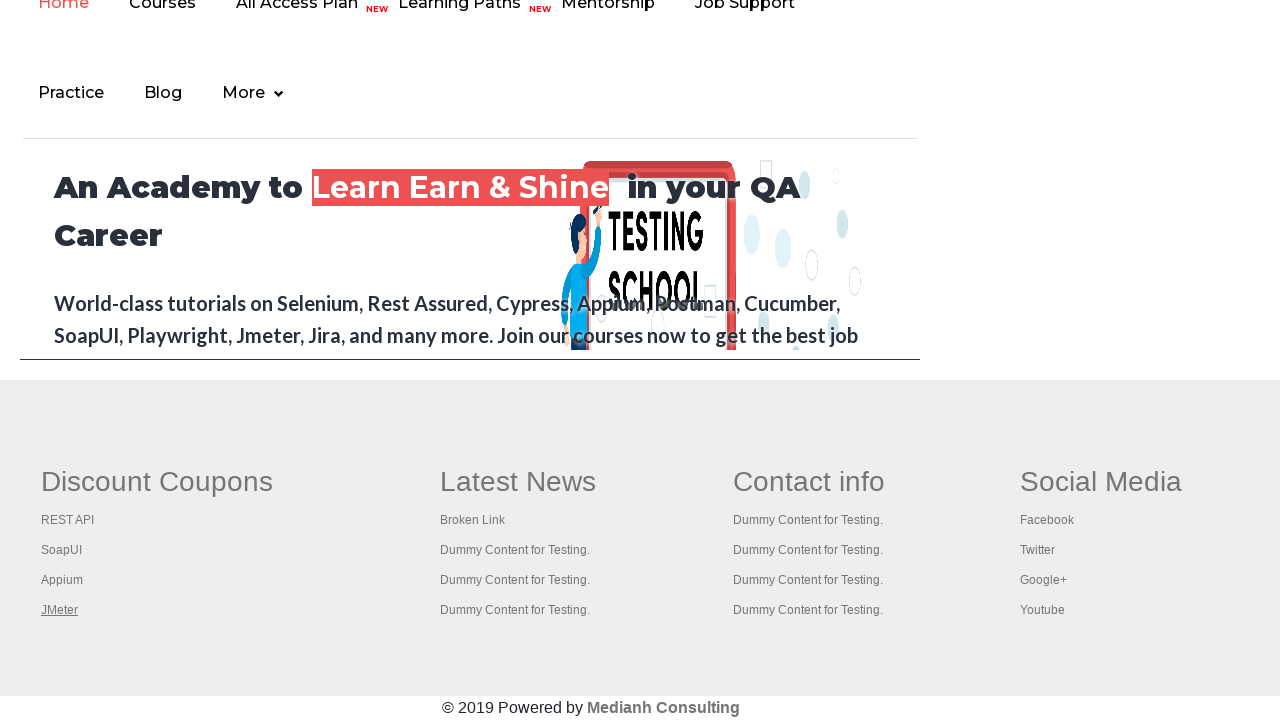

Waited for new tab page to load
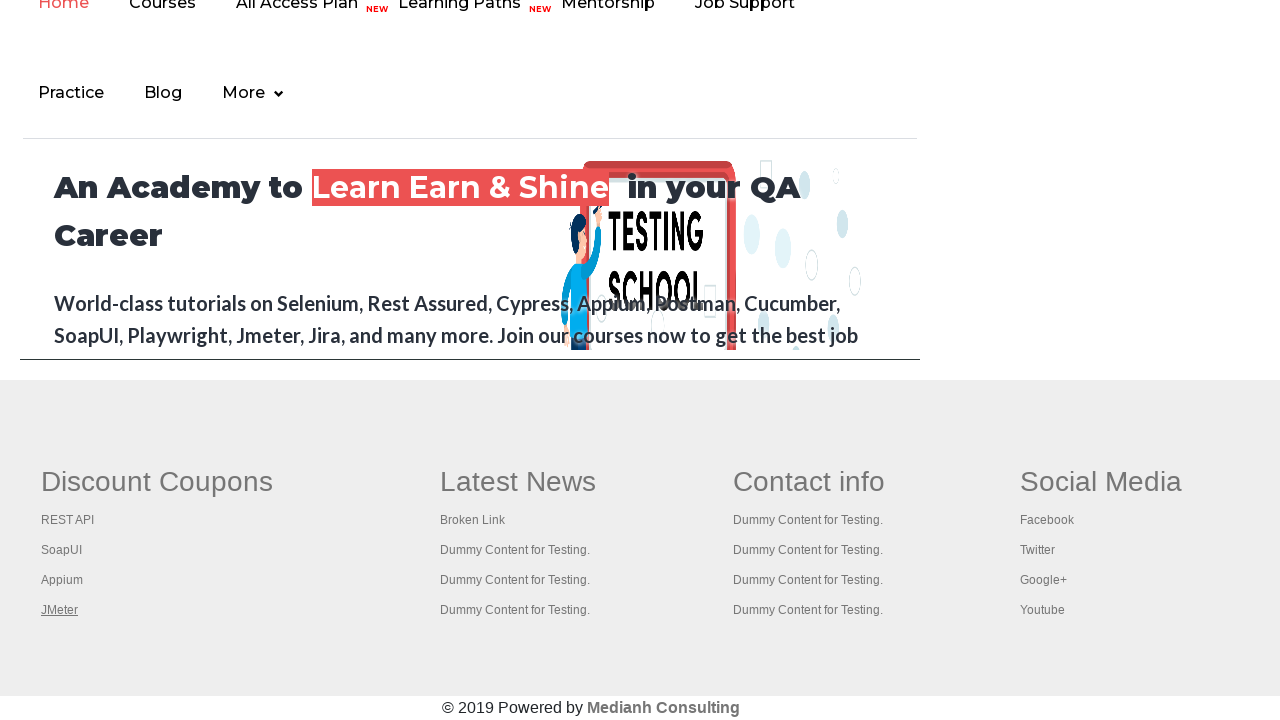

Retrieved tab title: 'Appium tutorial for Mobile Apps testing | RahulShetty Academy | Rahul'
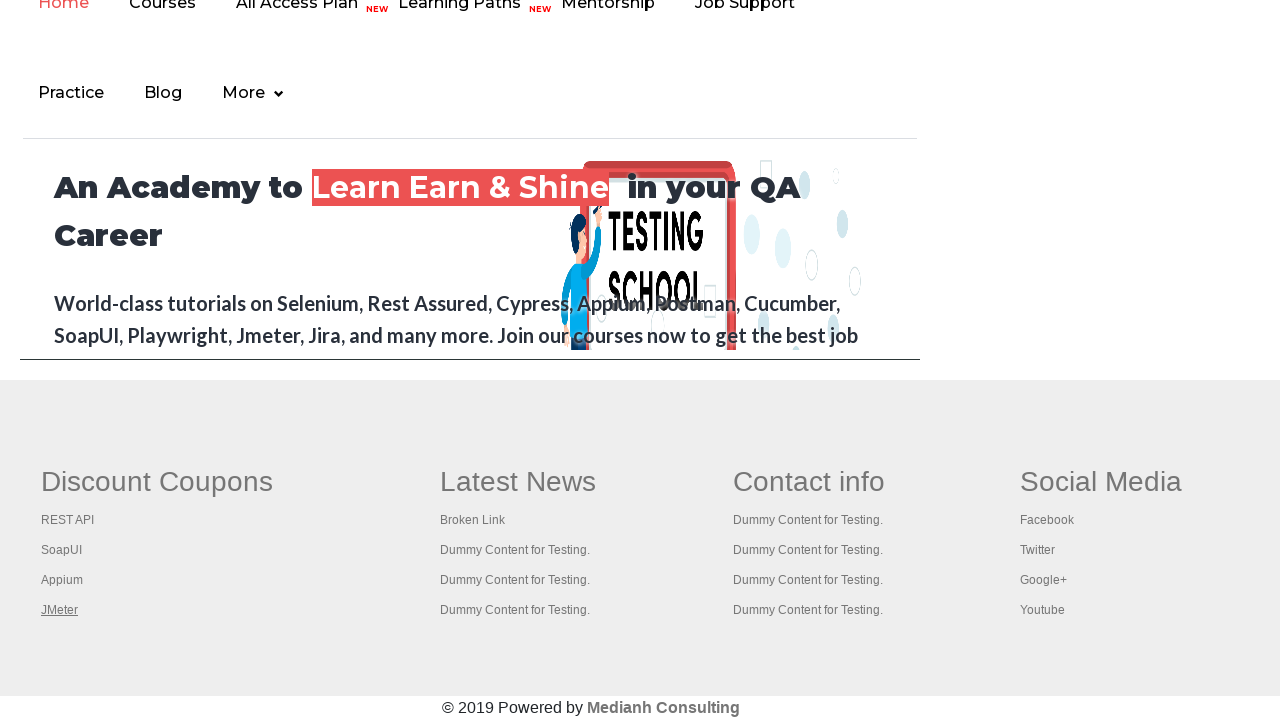

Waited for new tab page to load
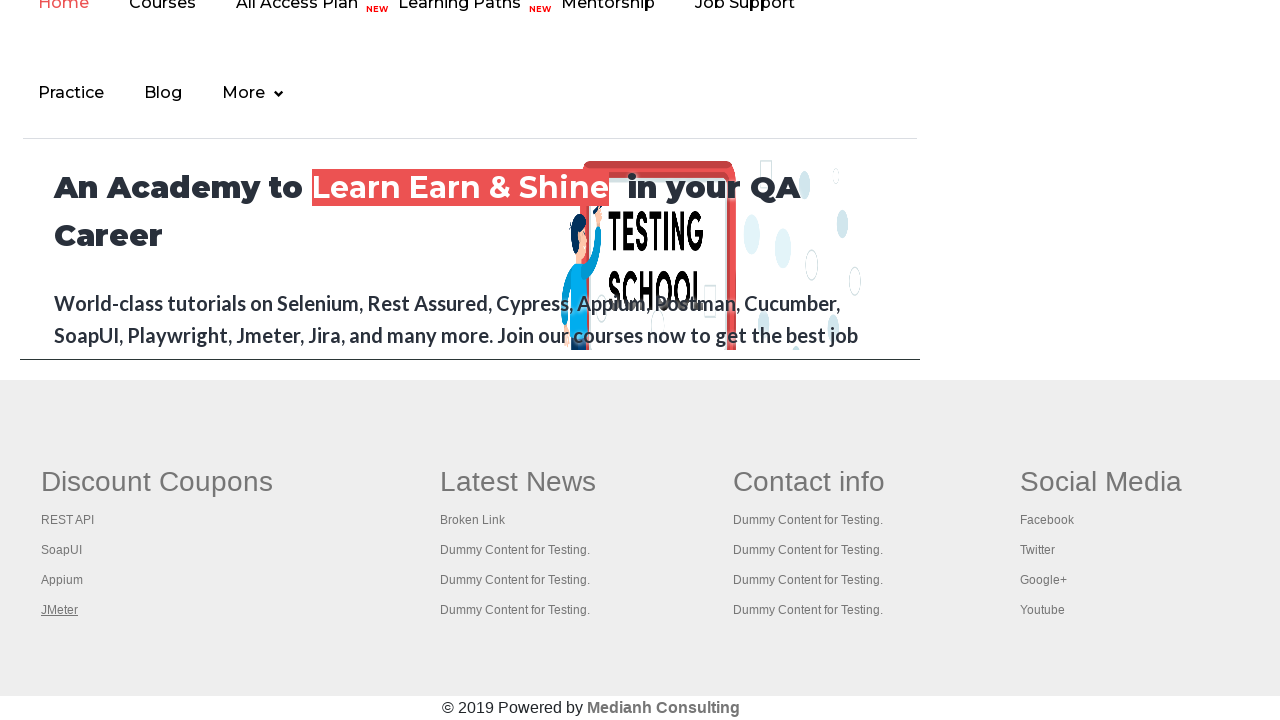

Retrieved tab title: 'Apache JMeter - Apache JMeter™'
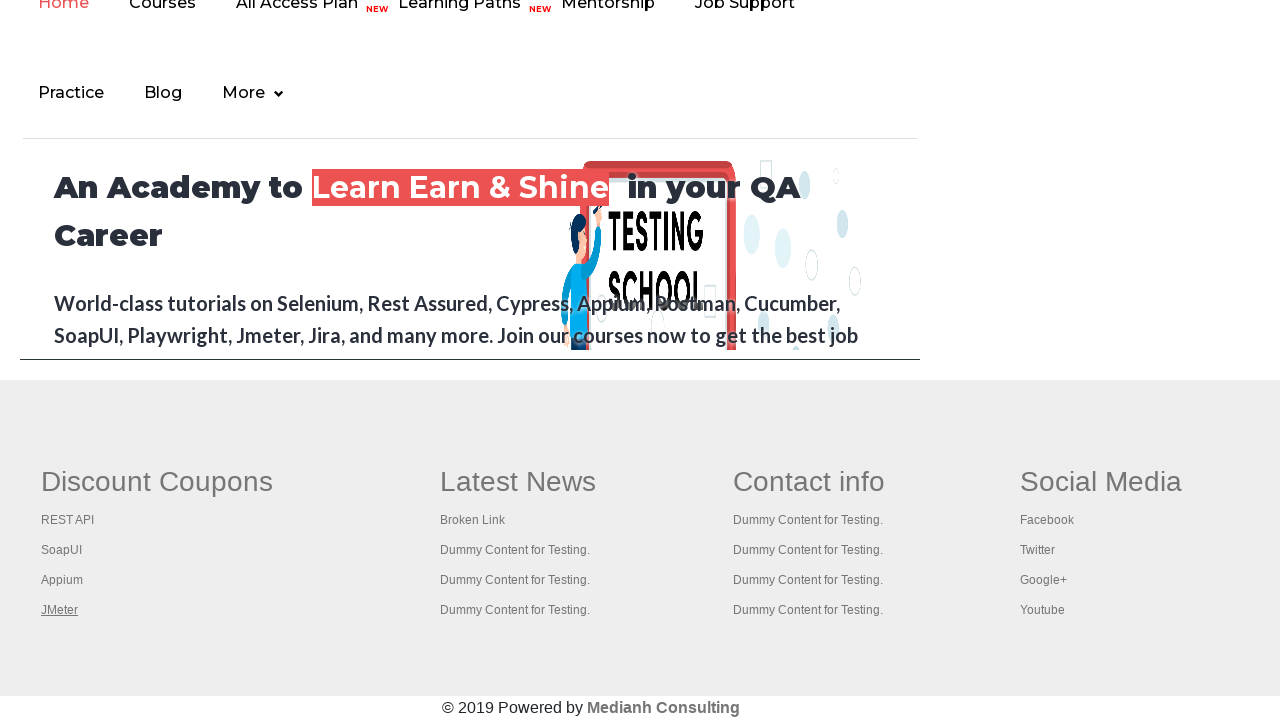

Retrieved original page title: 'Practice Page'
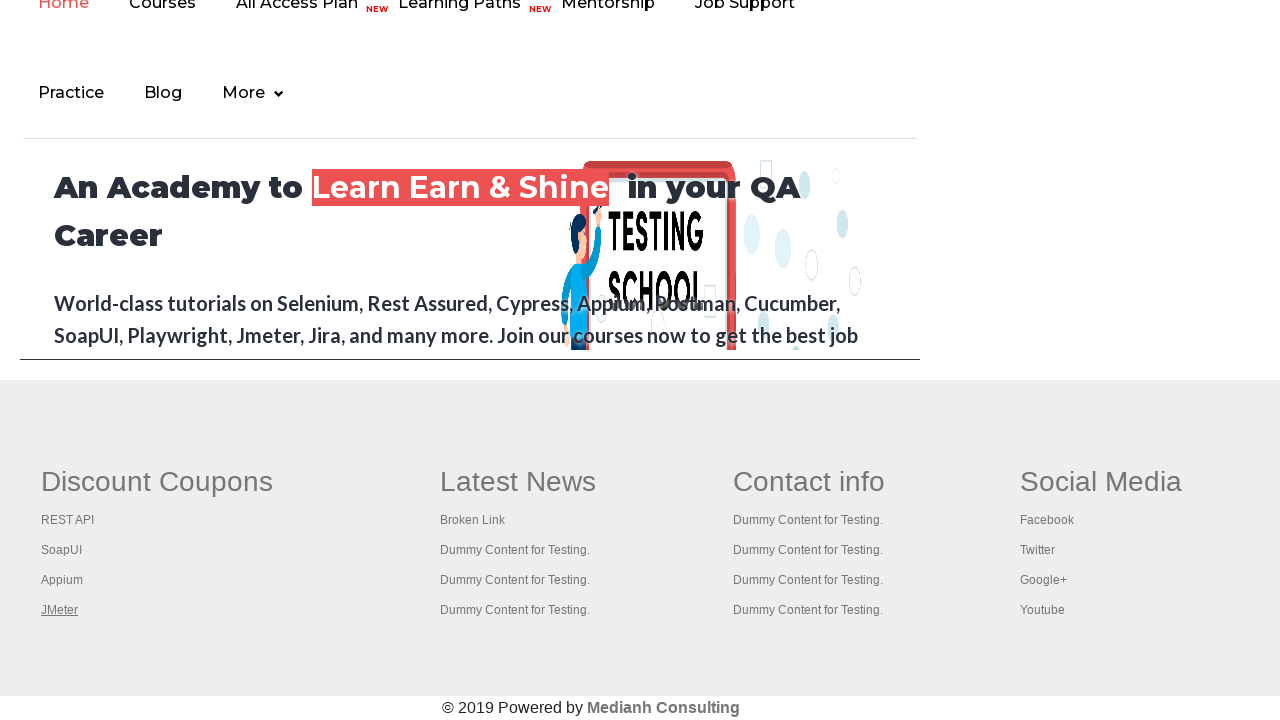

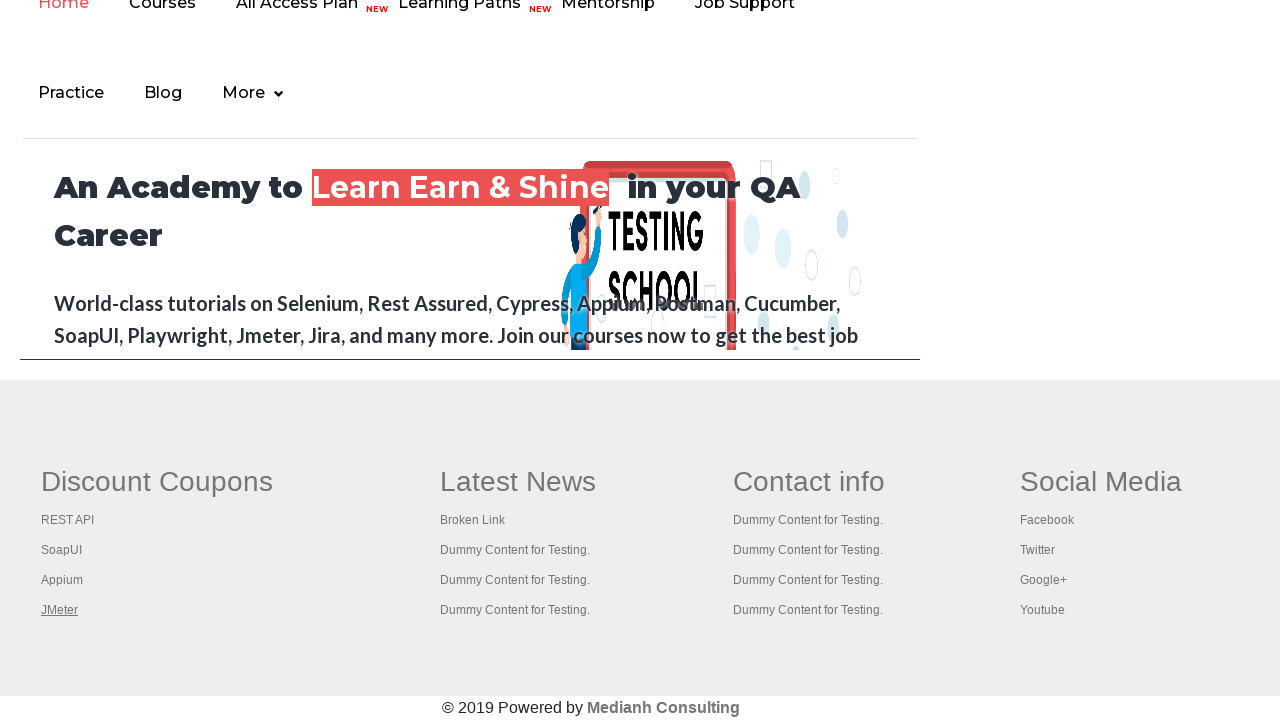